Tests filling address form fields (city, state, country) using tag name selectors

Starting URL: https://formy-project.herokuapp.com/autocomplete

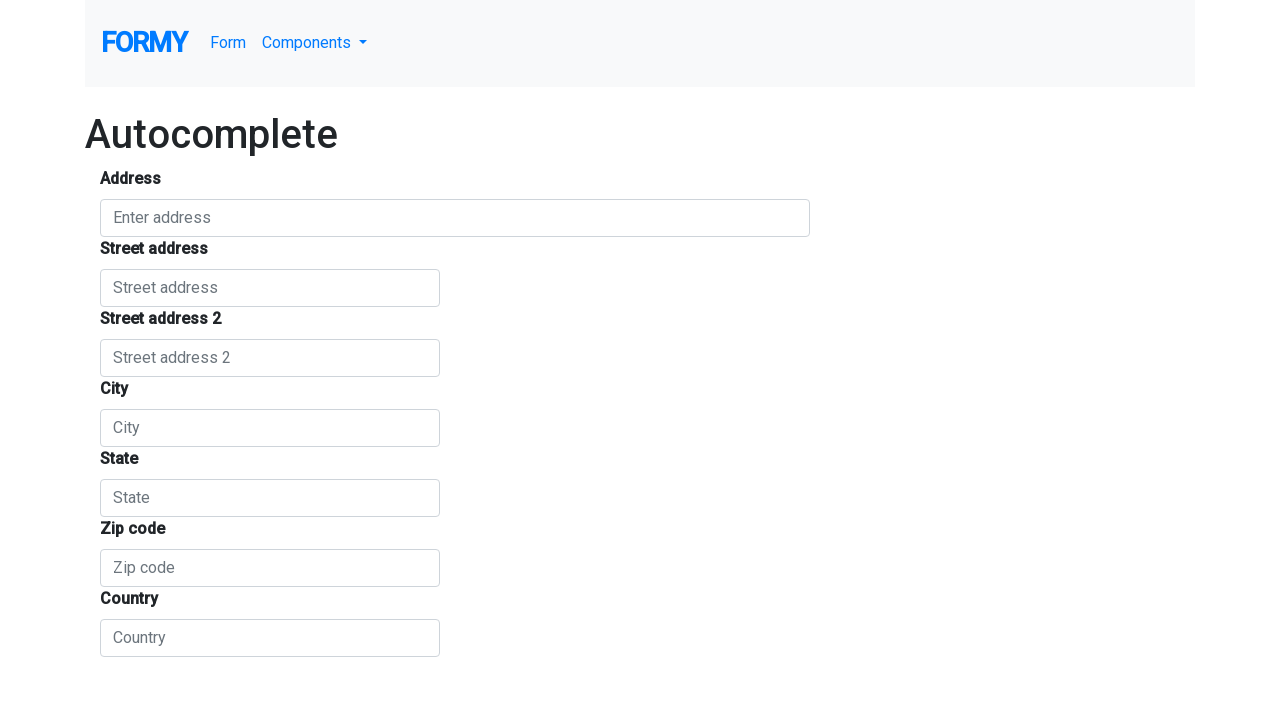

Filled city field with 'Alexander City' using 4th input element on input >> nth=3
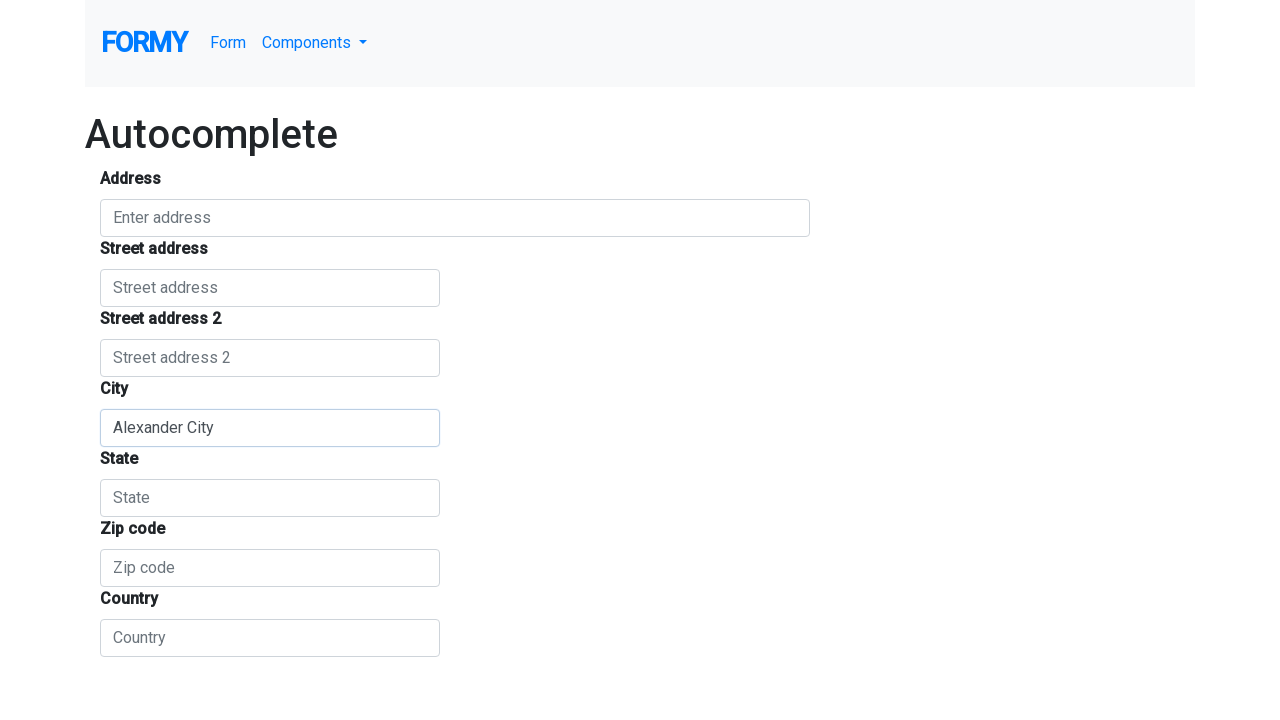

Filled state field with 'Alabama' using 5th input element on input >> nth=4
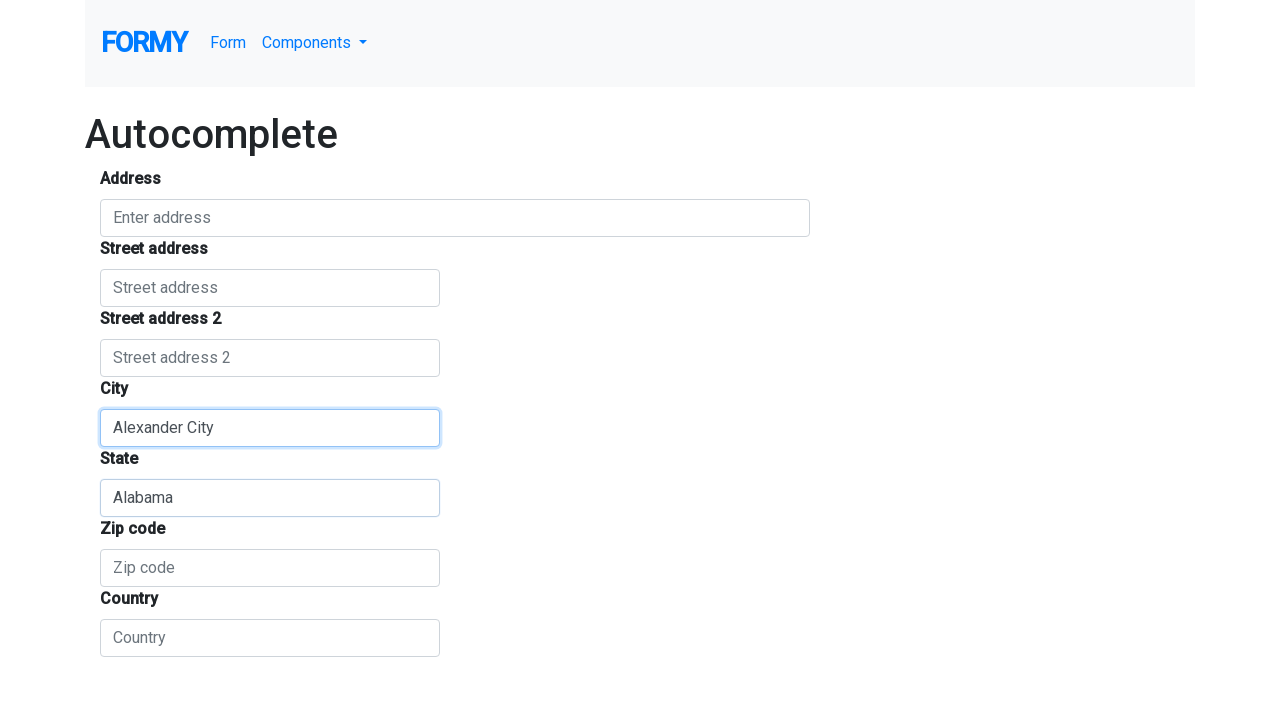

Filled country field with 'USA' using 7th input element on input >> nth=6
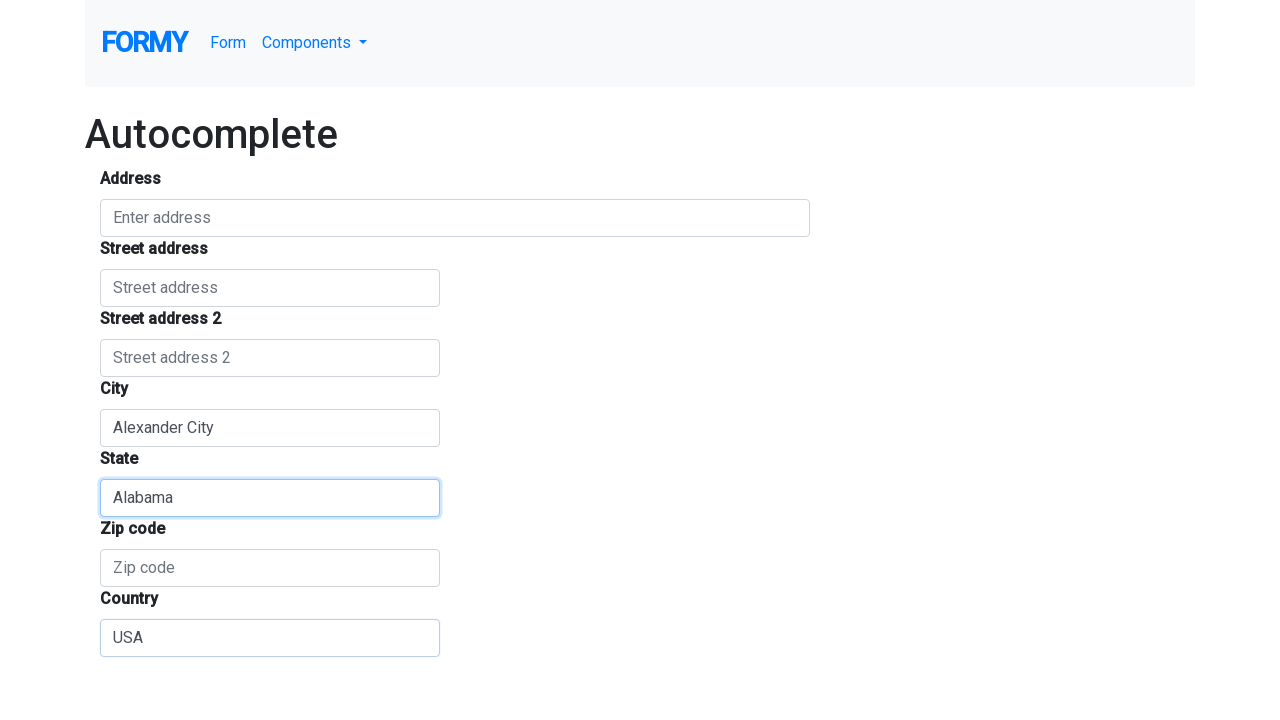

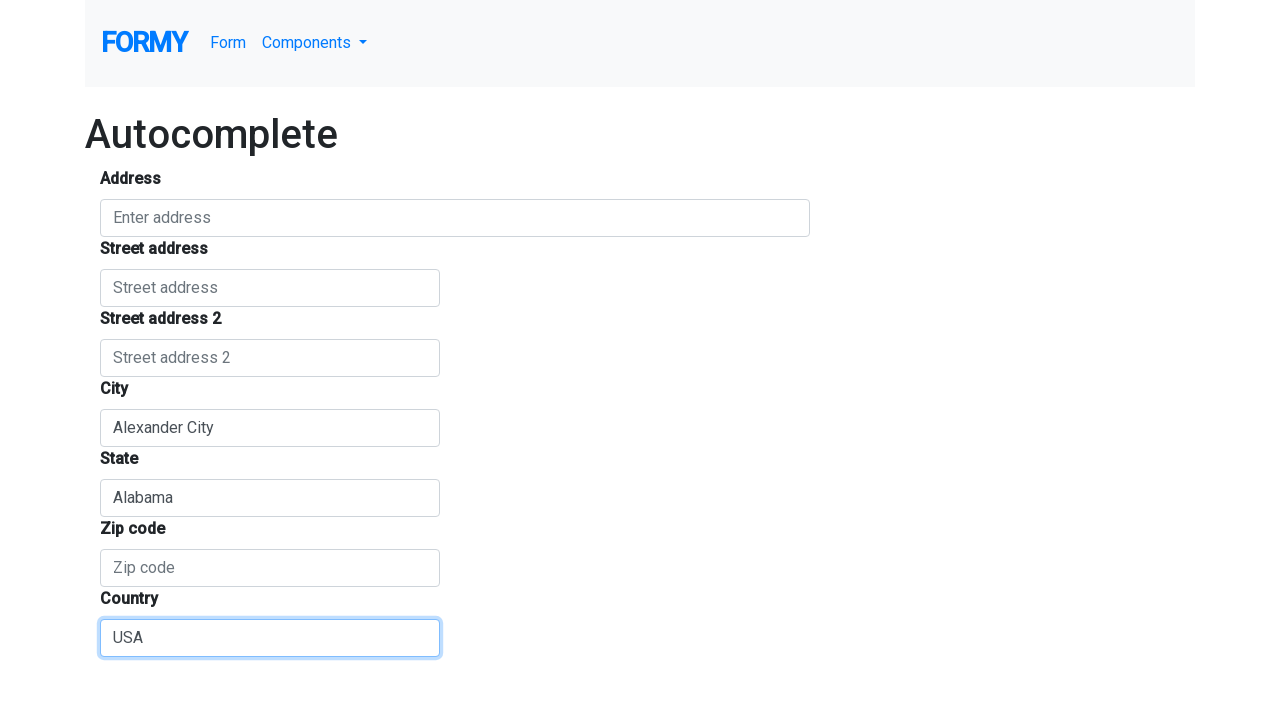